Tests clicking the "Draw in canvas" link and verifies the page loads

Starting URL: https://bonigarcia.dev/selenium-webdriver-java/

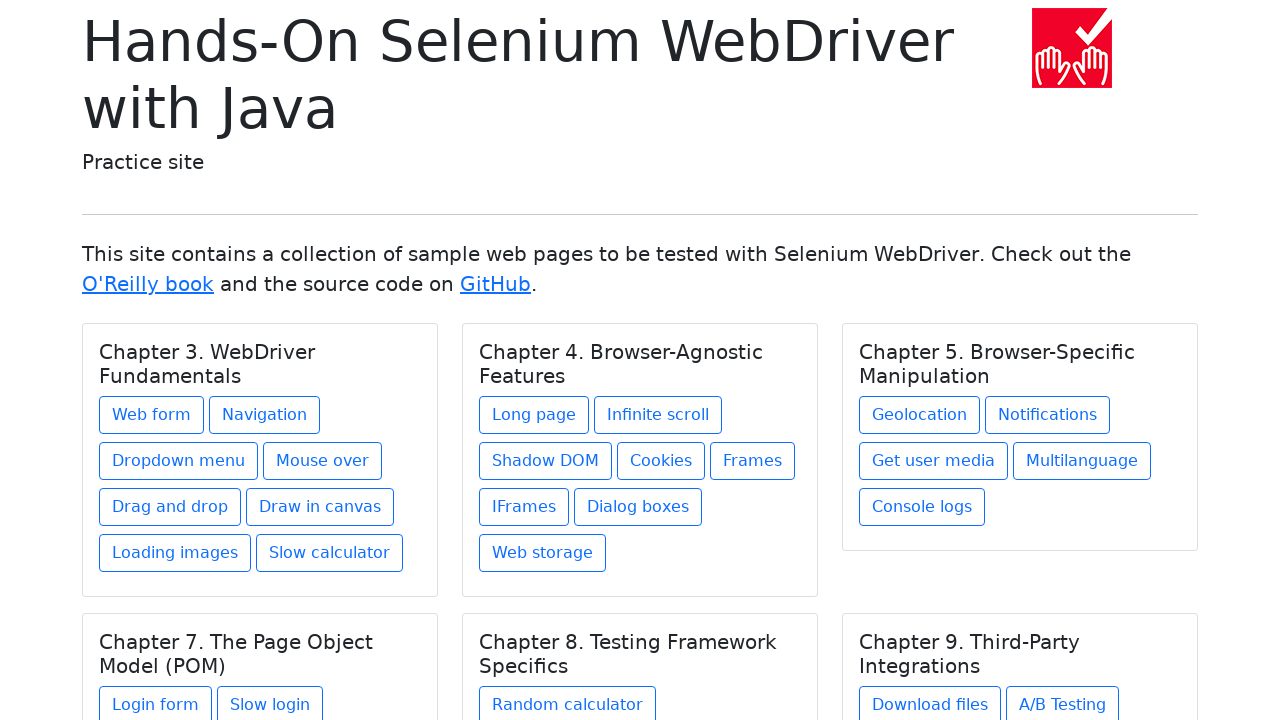

Clicked 'Draw in canvas' link at (320, 507) on text=Draw in canvas
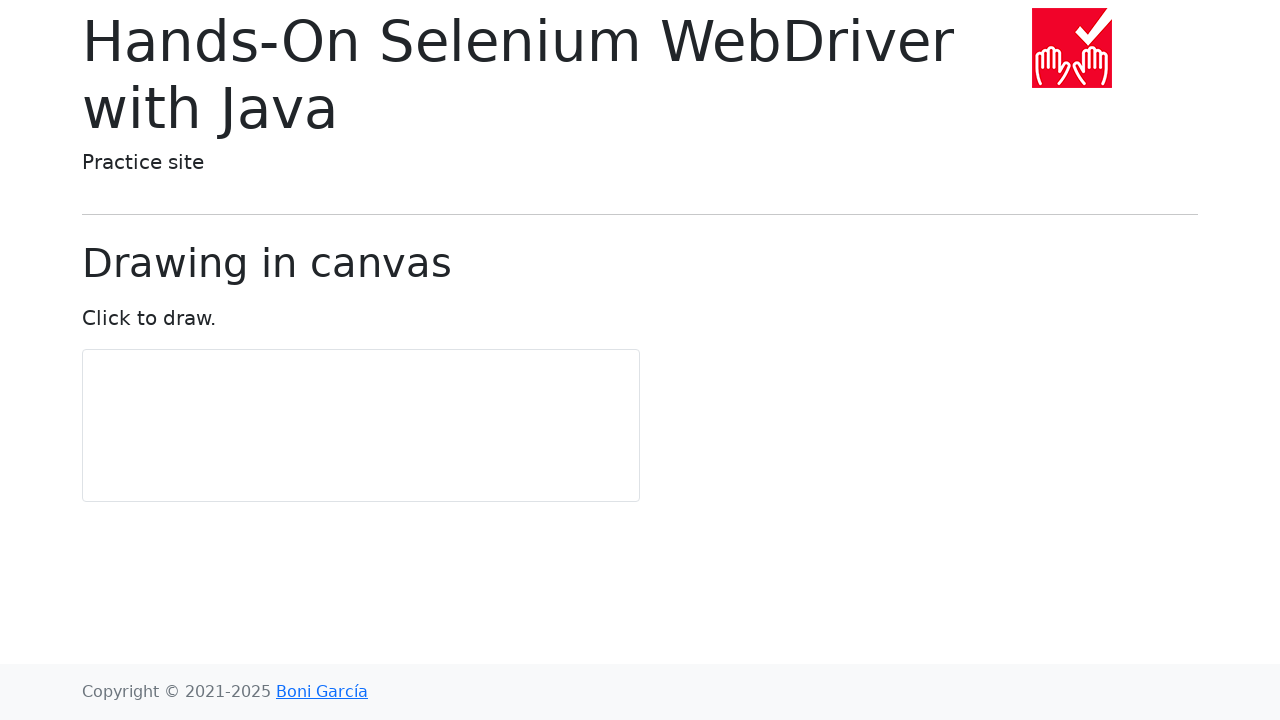

Page loaded (domcontentloaded state reached)
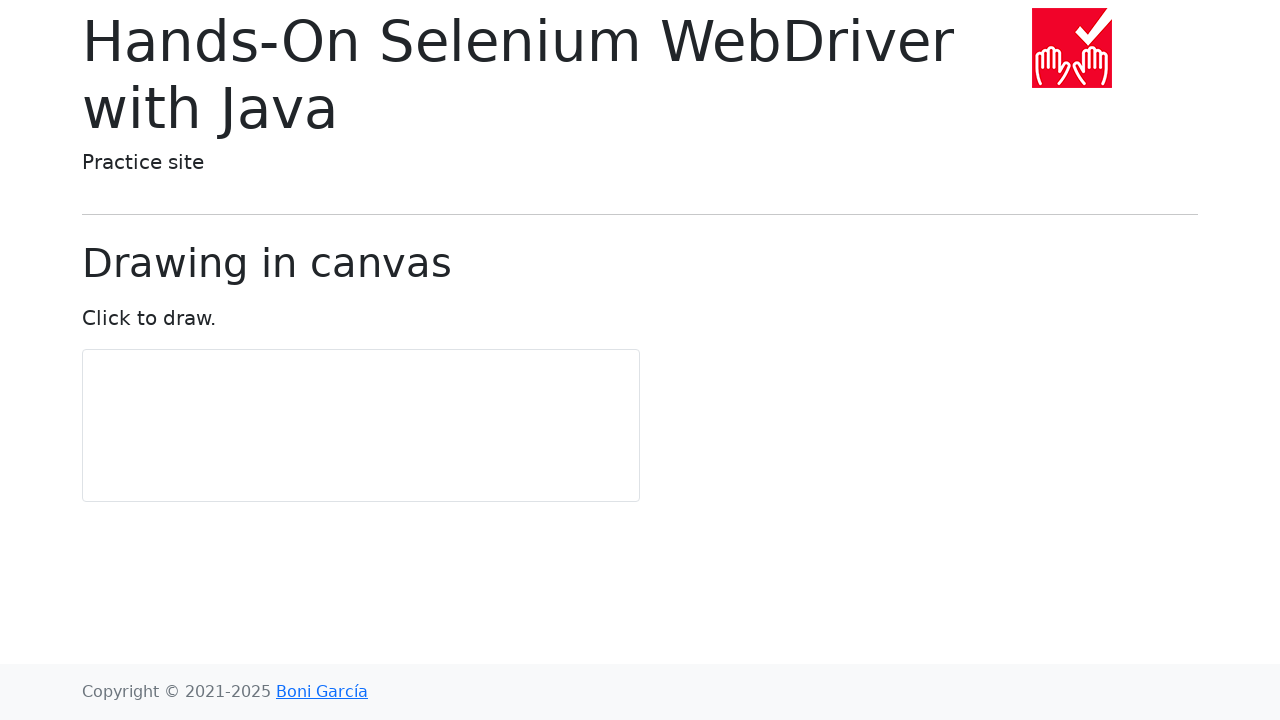

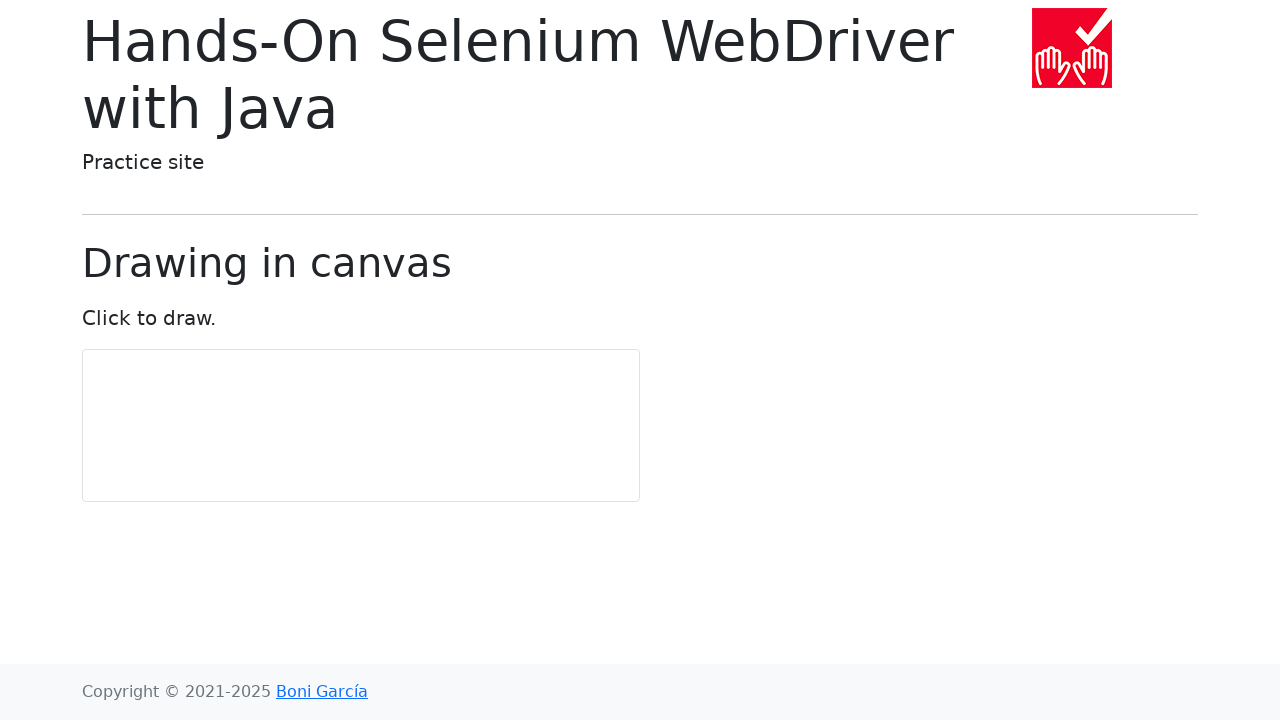